Tests a Telerik RadDropDownList component by opening the dropdown and selecting the 4th item from the list.

Starting URL: http://demos.telerik.com/aspnet-ajax/dropdownlist/examples/overview/defaultcs.aspx

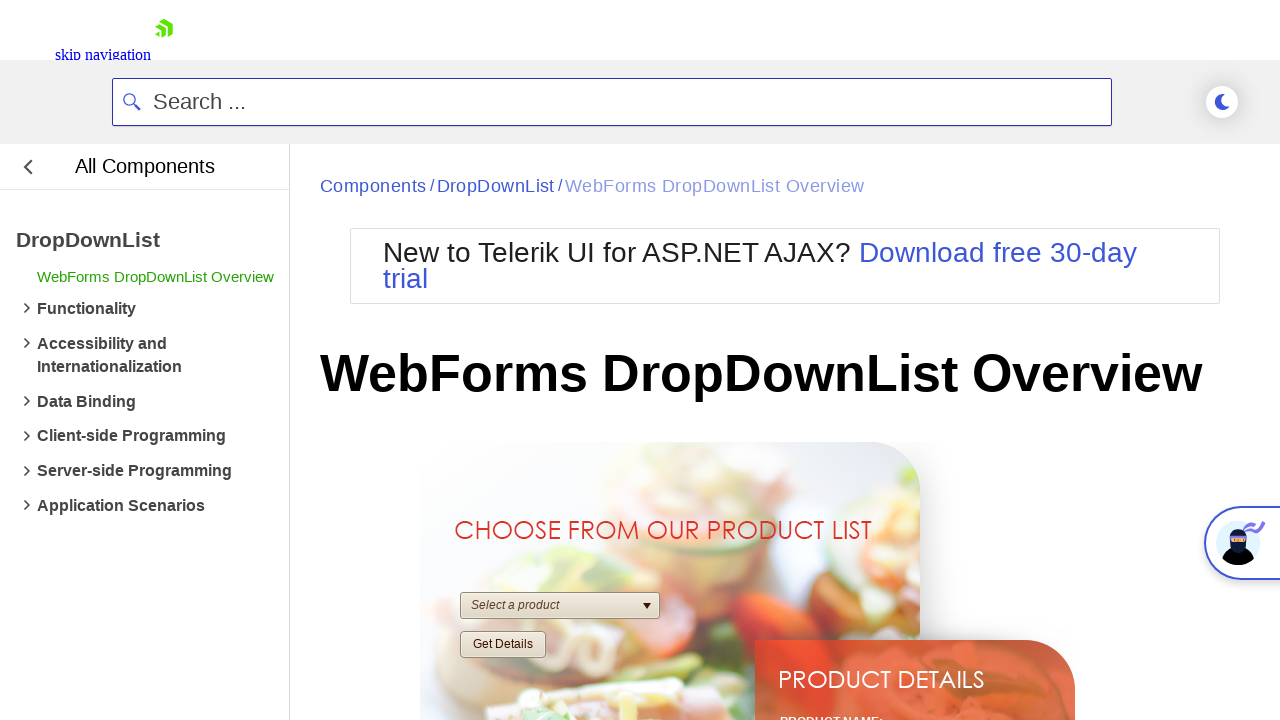

Waited for RadDropDownList element to be present
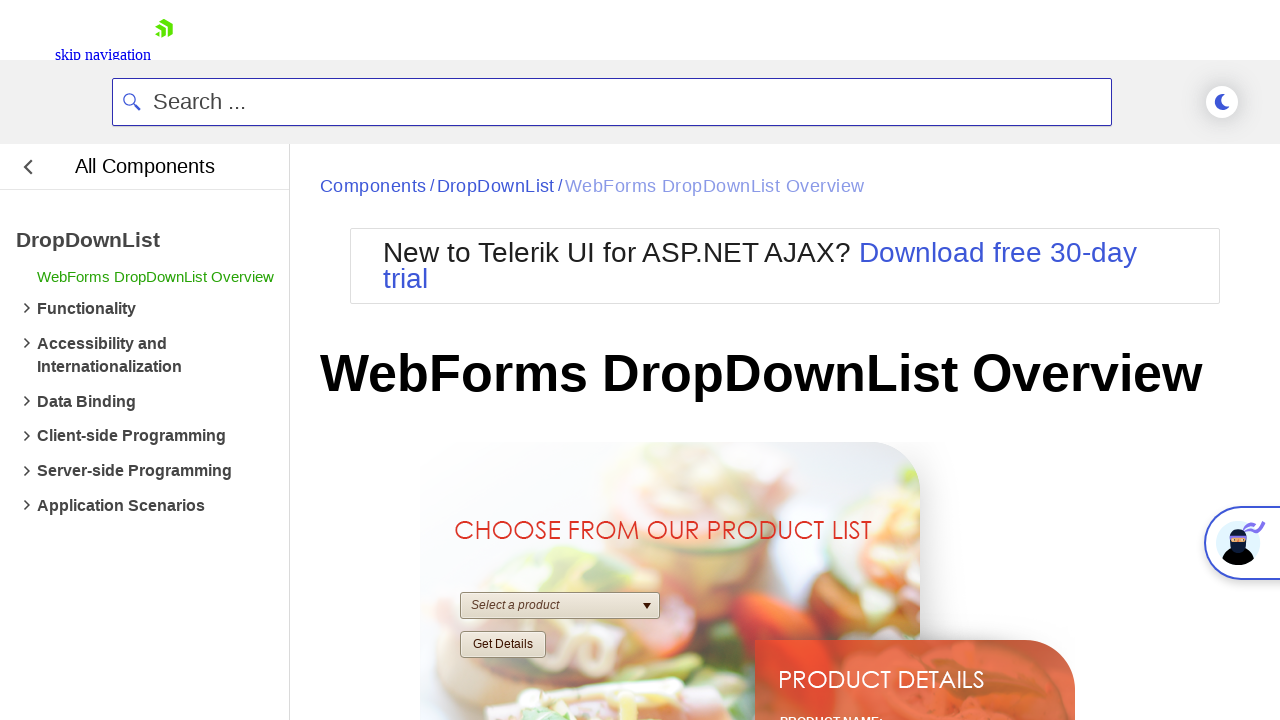

Clicked on RadDropDownList to open dropdown at (560, 606) on div#ctl00_ContentPlaceholder1_RadDropDownProducts
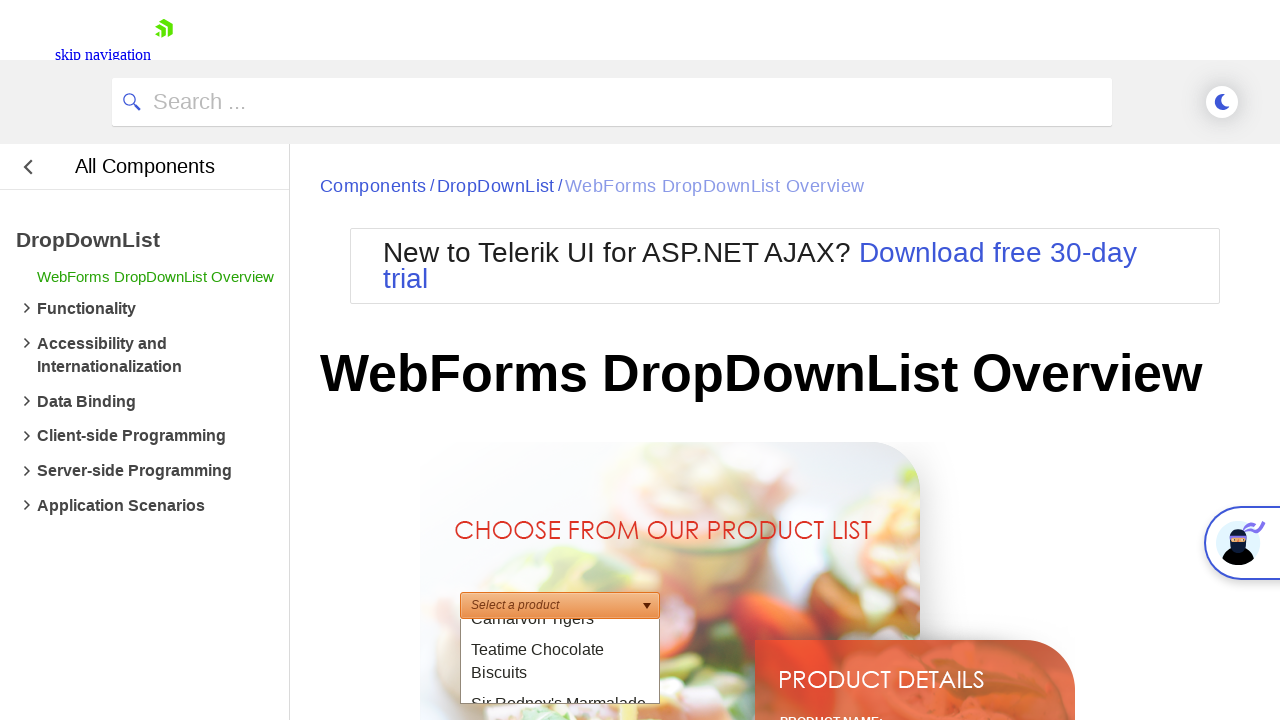

Selected the 4th item from the dropdown list at (560, 670) on ul.rddlList > li:nth-child(4)
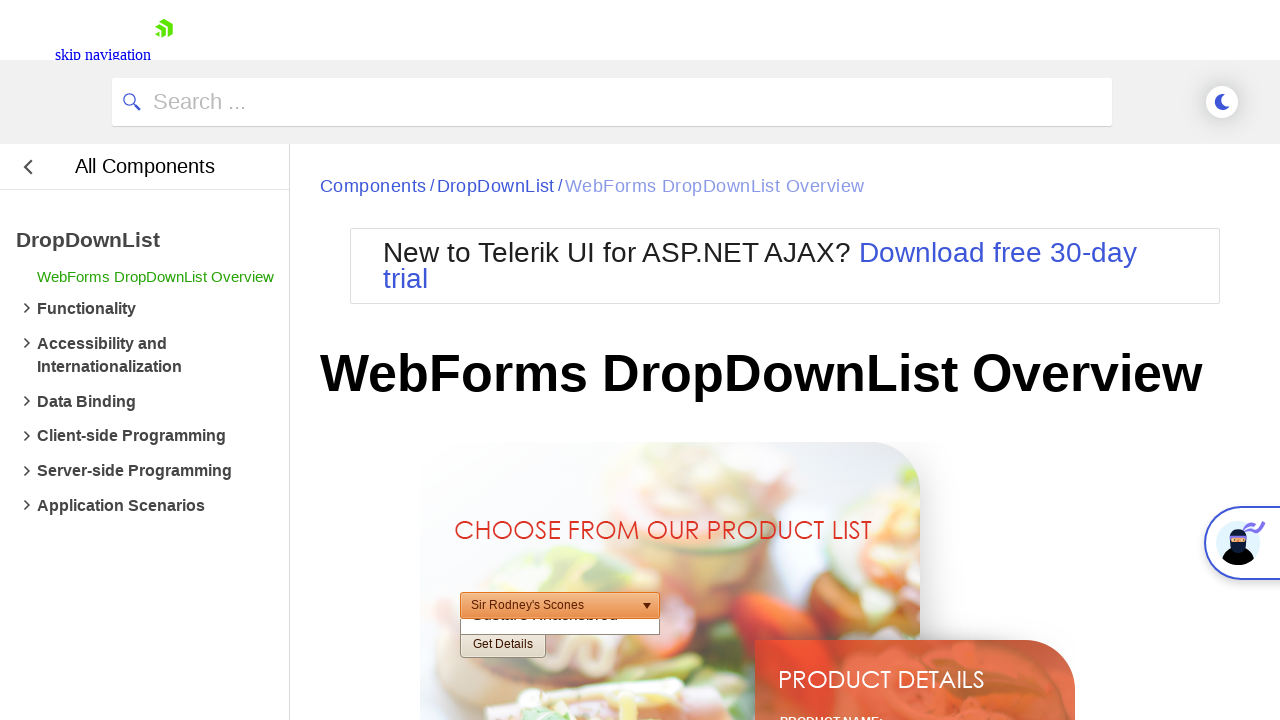

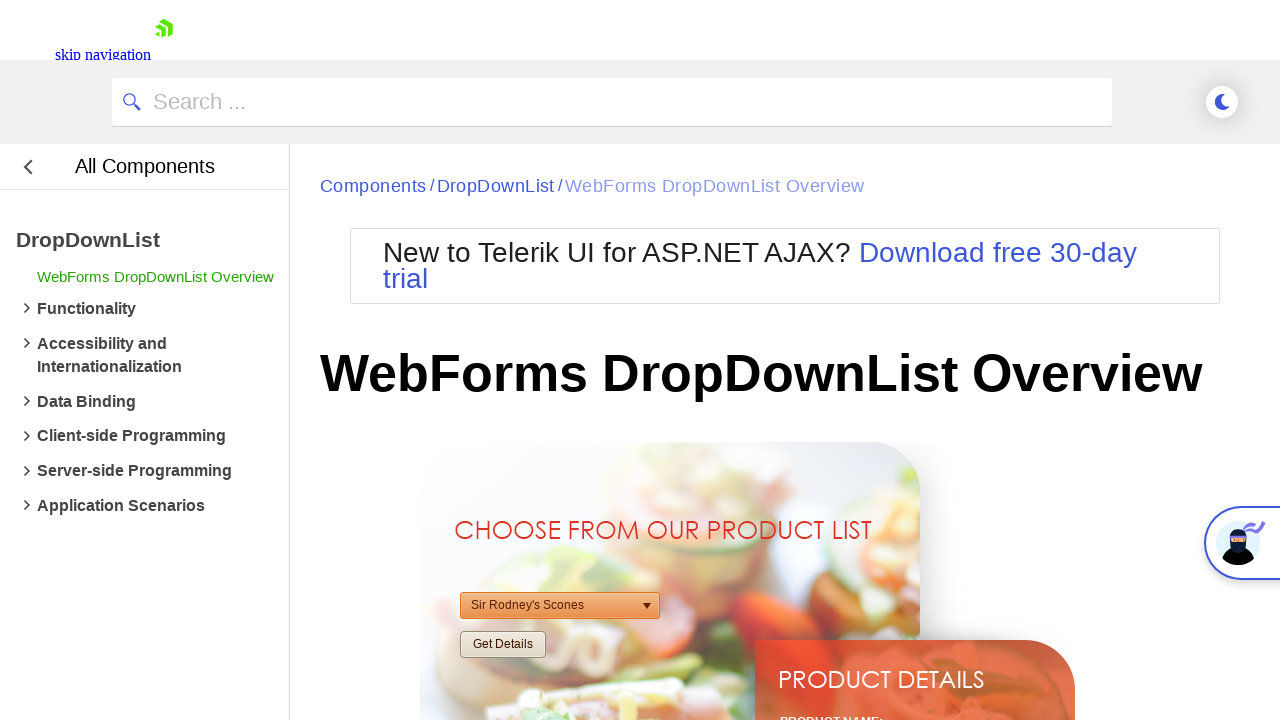